Tests form input functionality by locating a name field using XPath and entering a name value on the Selenium practice page

Starting URL: https://www.tutorialspoint.com/selenium/practice/selenium_automation_practice.php

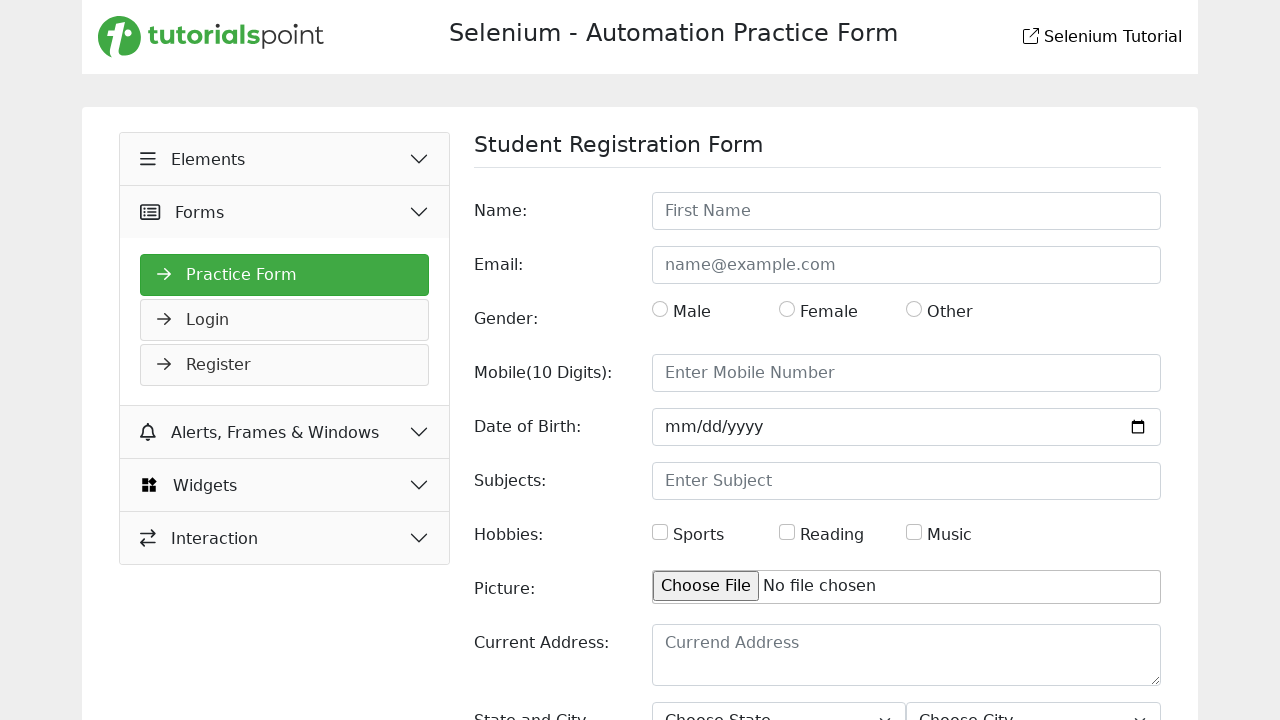

Filled name input field with 'koli' on input#name
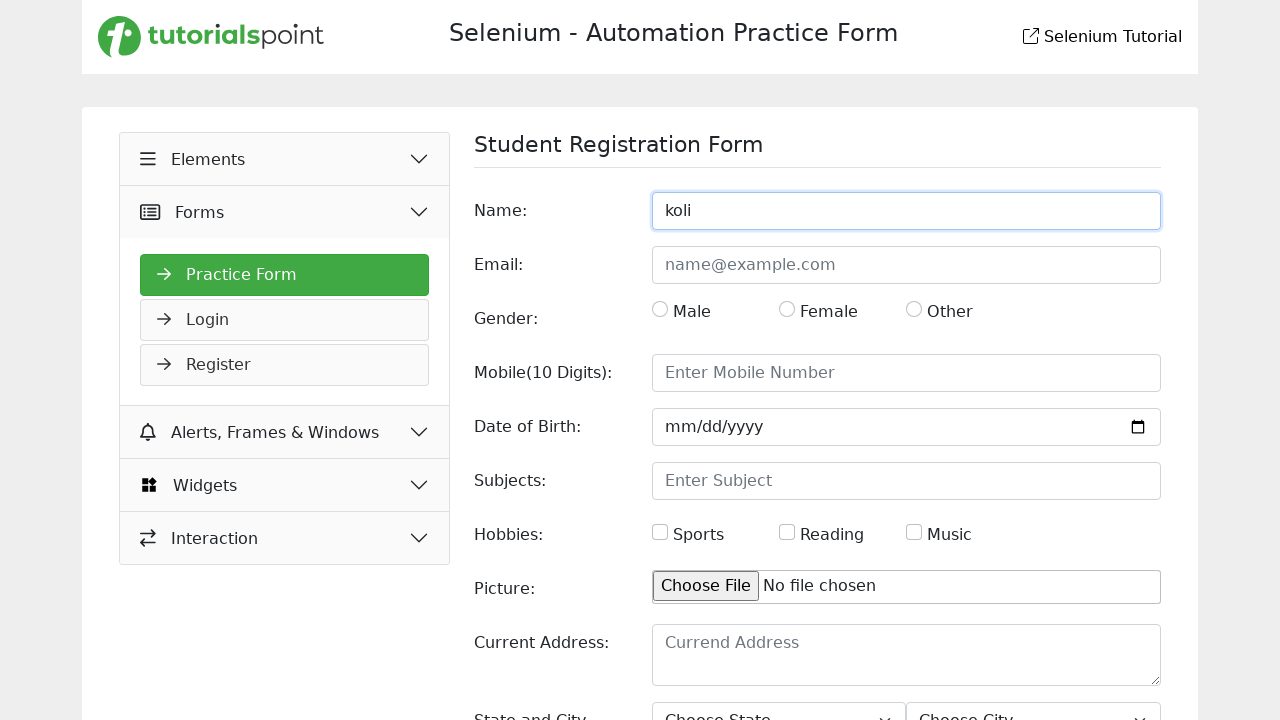

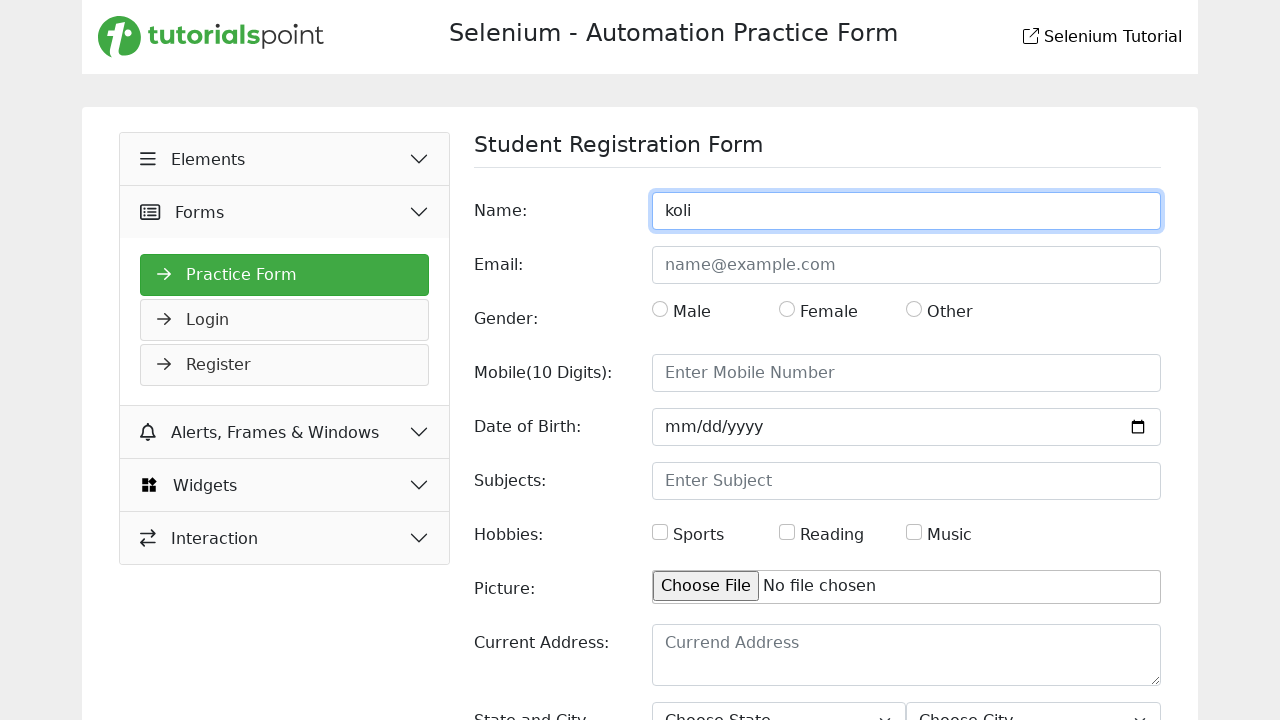